Tests a registration form by filling in required name, surname, and email fields, submitting the form, and verifying the success message is displayed.

Starting URL: http://suninjuly.github.io/registration1.html

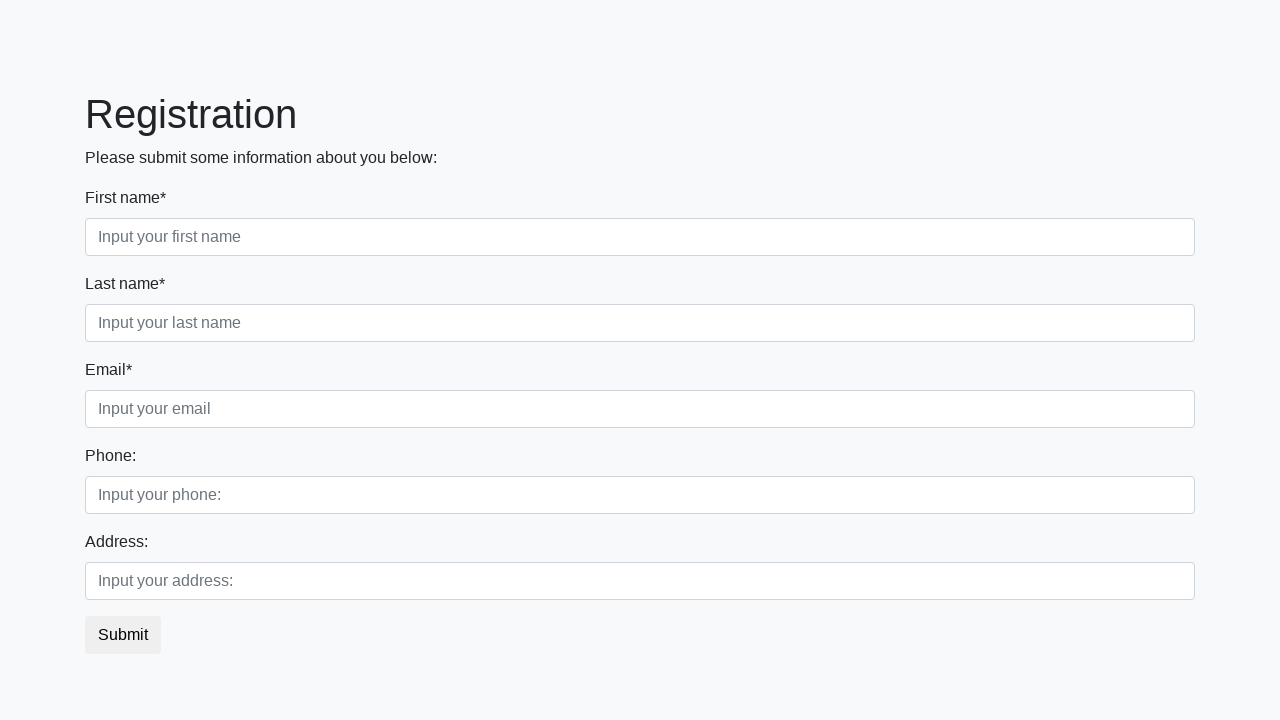

Filled in first name field with 'Ivan' on .form-control.first
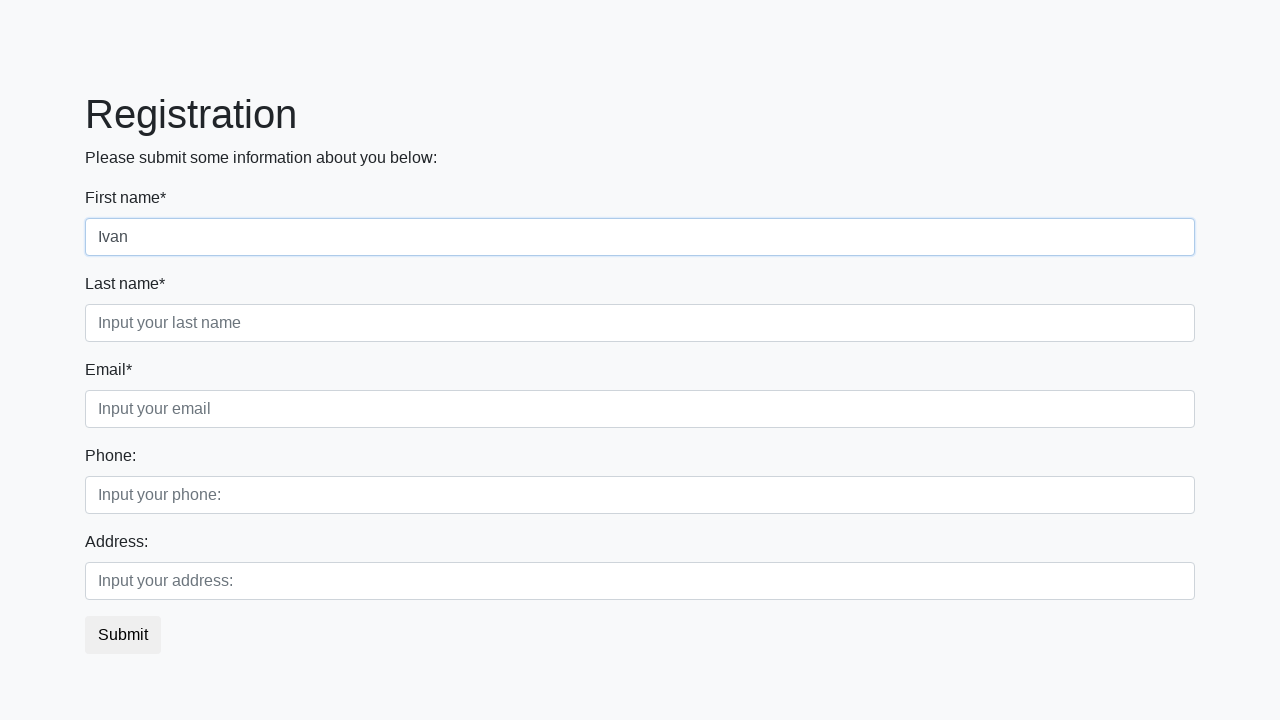

Filled in surname field with 'Petrov' on .form-control.second
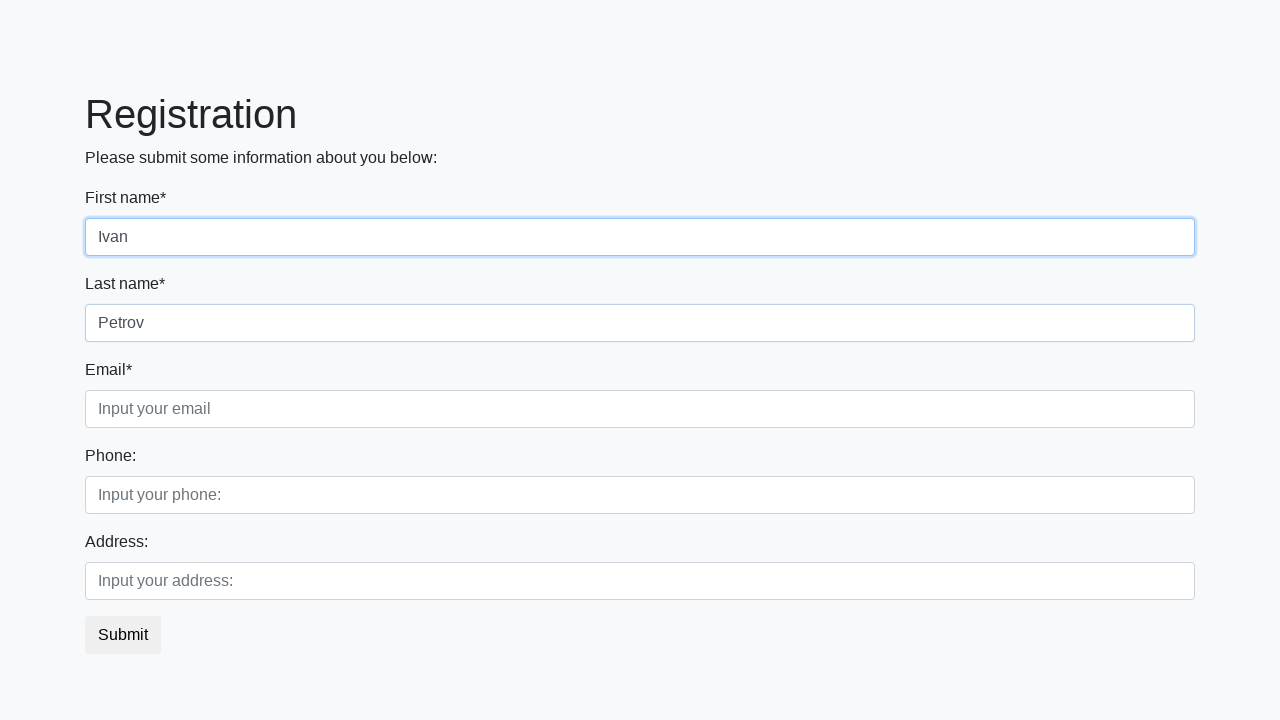

Filled in email field with 'nn@mailto.plus' on .form-control.third
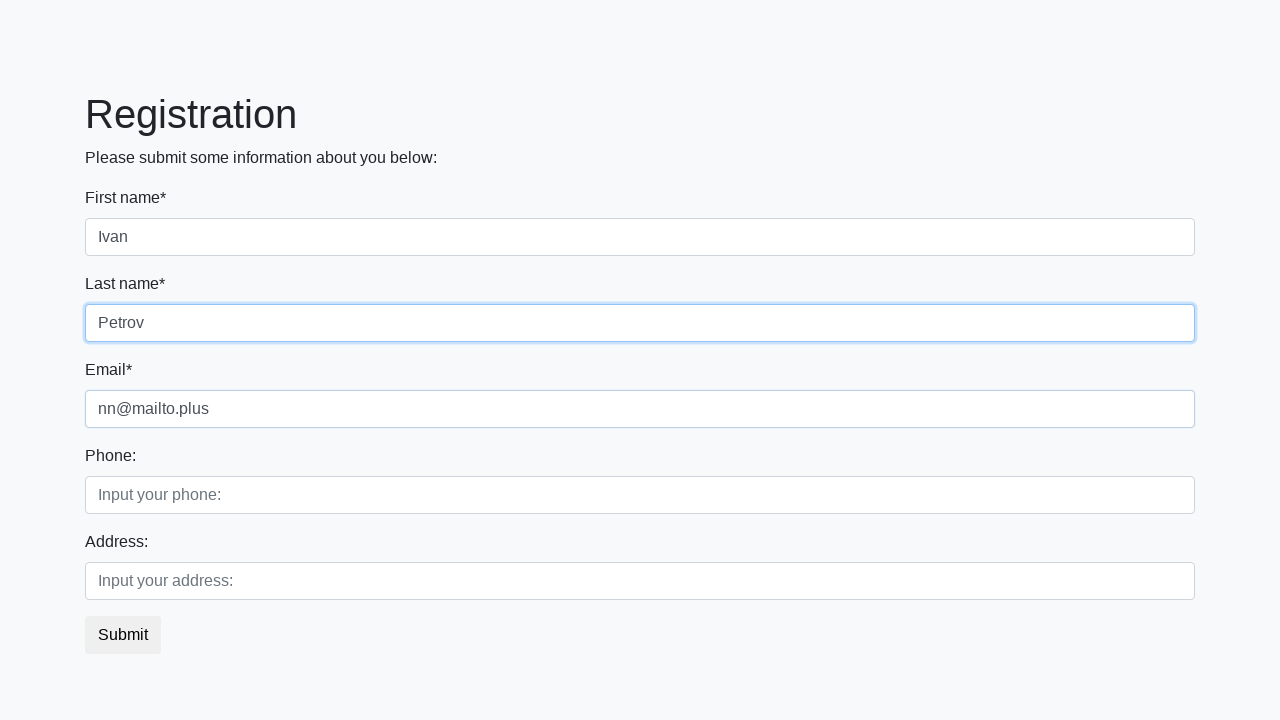

Clicked the submit button to register at (123, 635) on button.btn
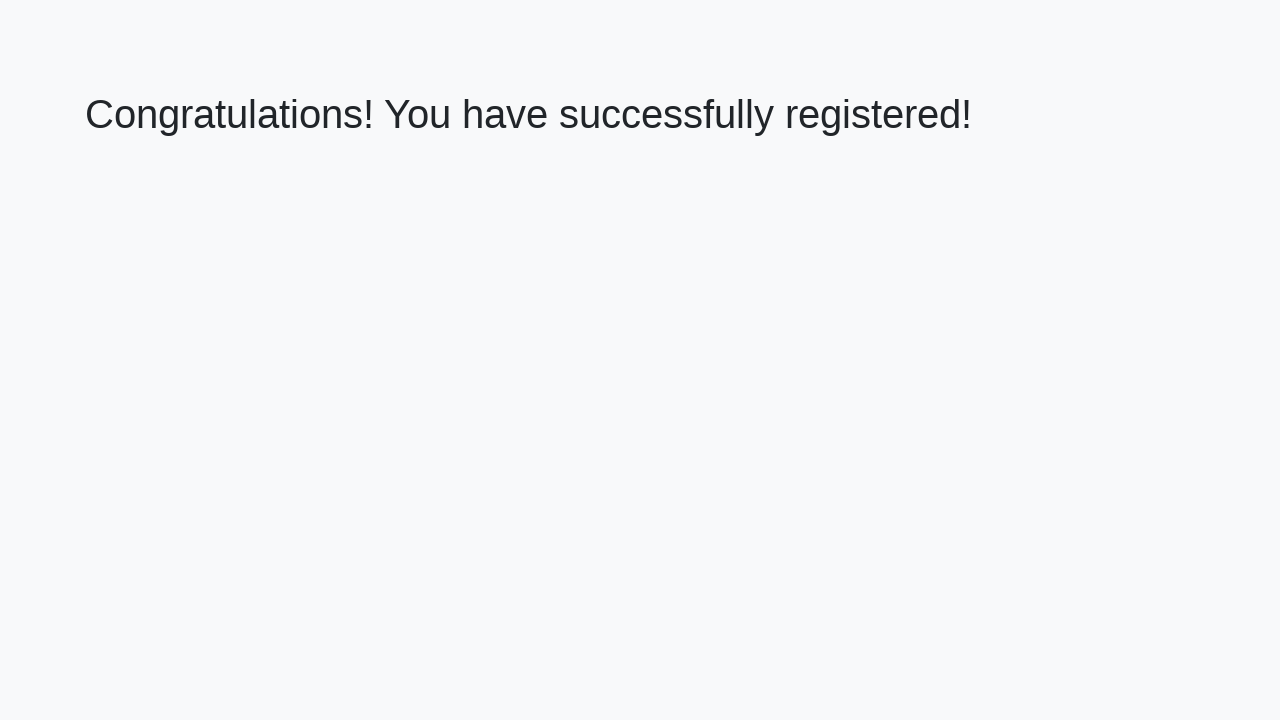

Success message header loaded
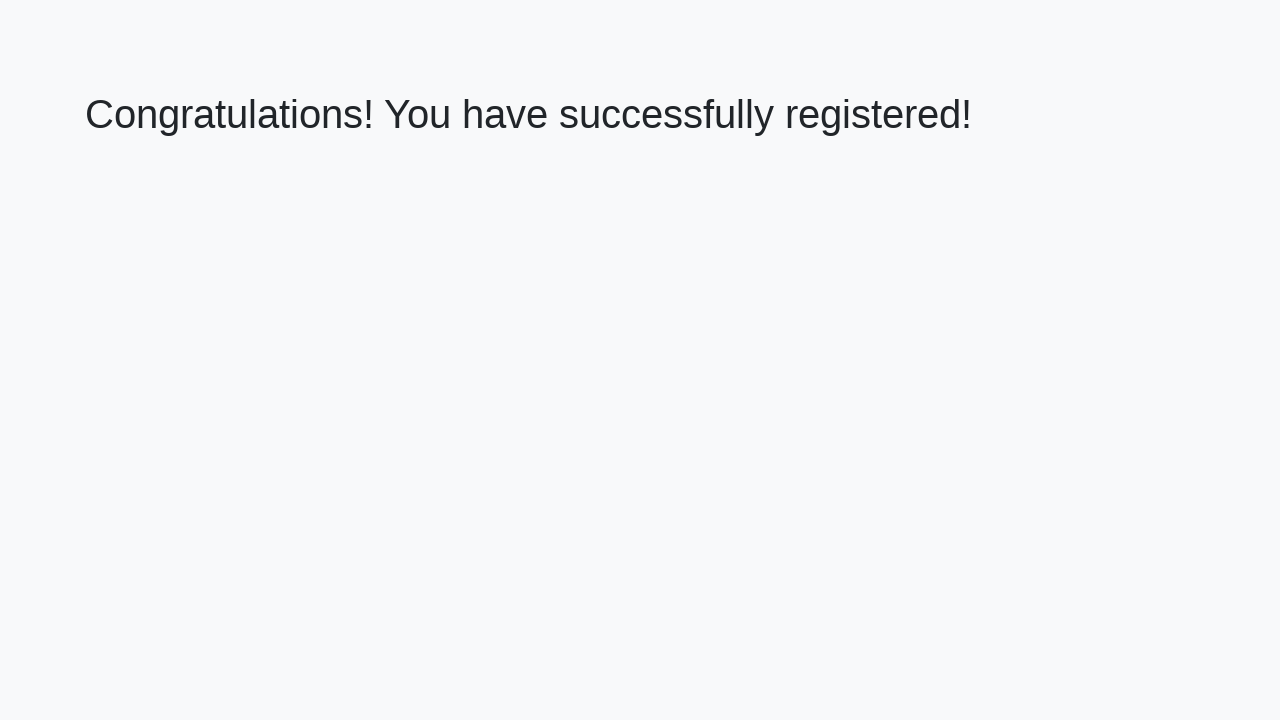

Retrieved success message: 'Congratulations! You have successfully registered!'
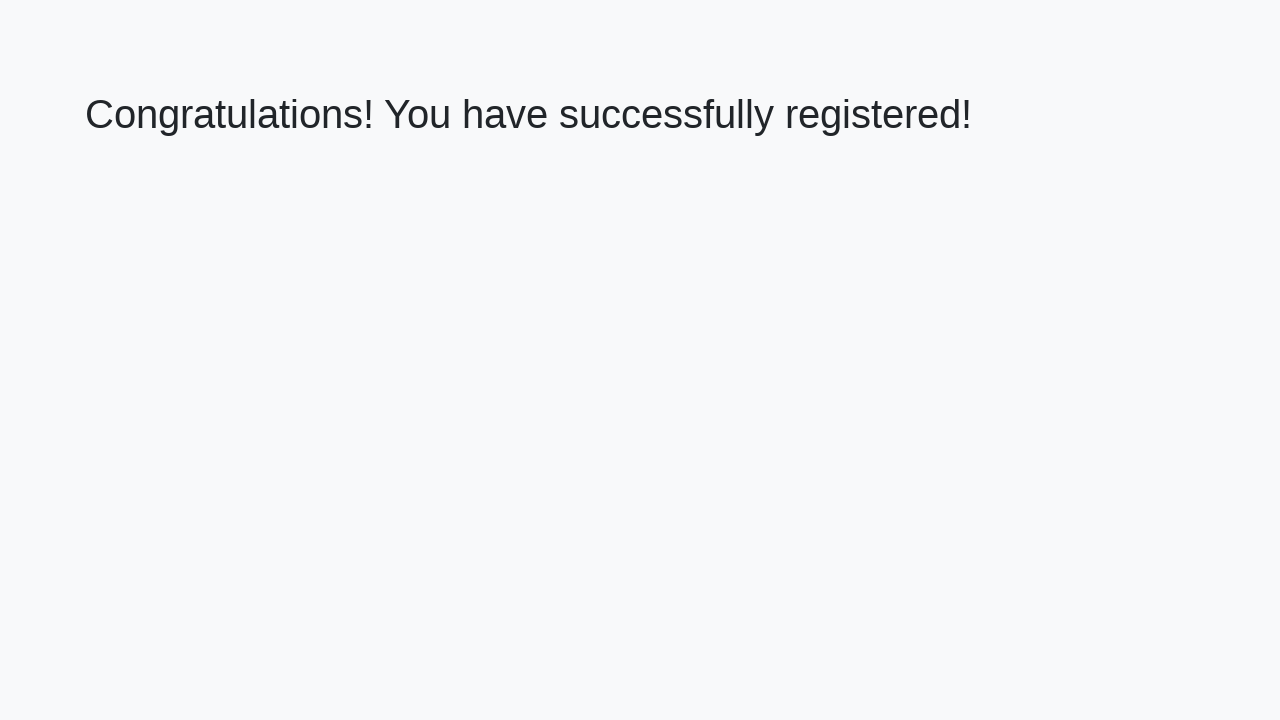

Verified success message matches expected text
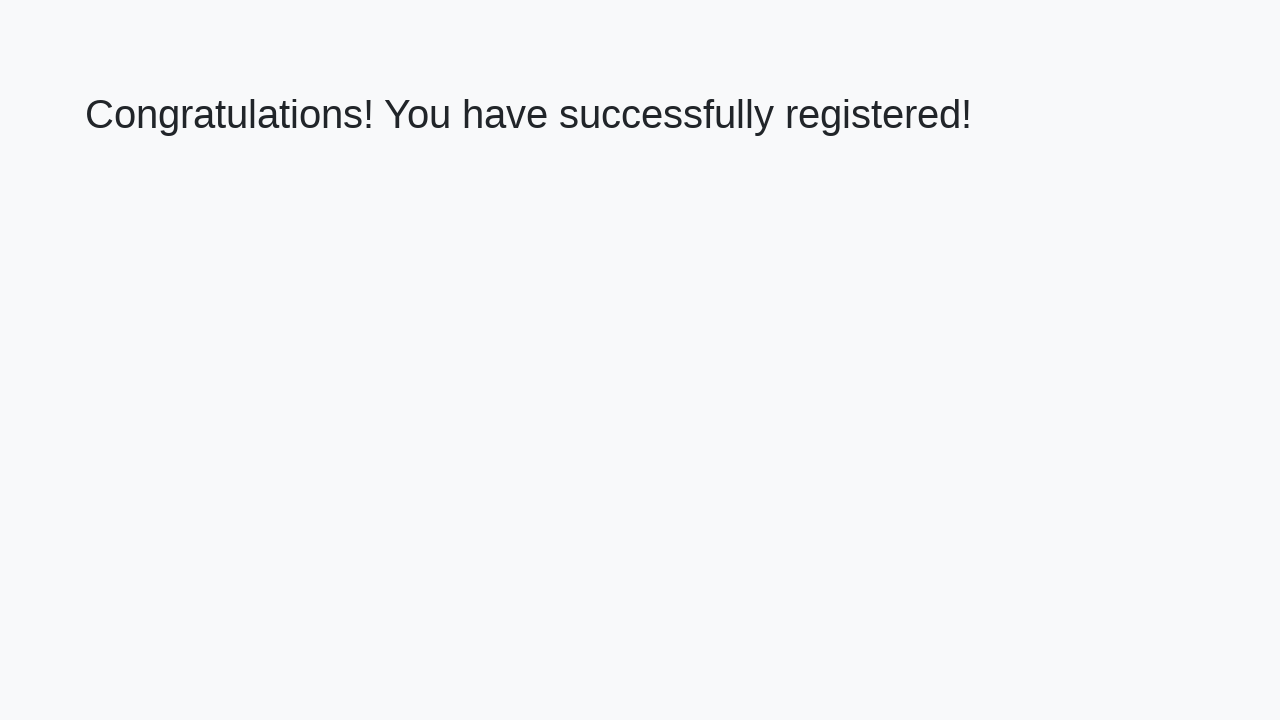

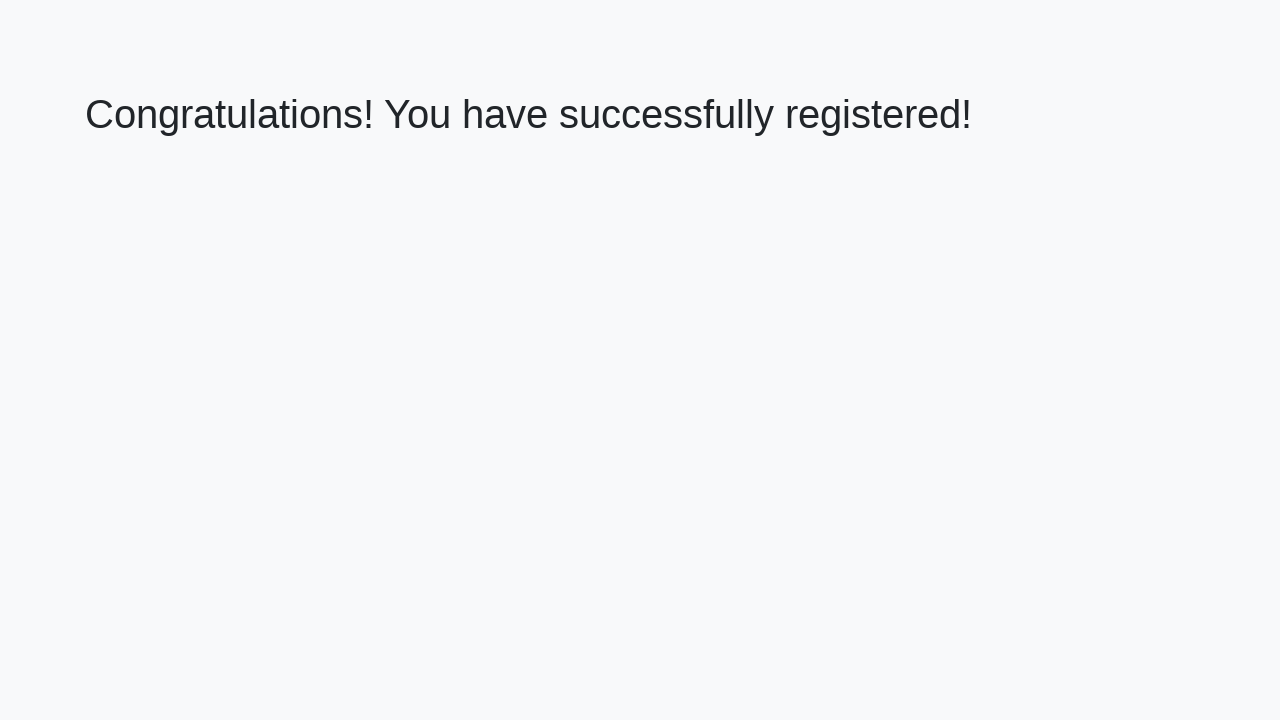